Tests clicking the third button in the challenge DOM and verifies that the canvas element changes

Starting URL: http://the-internet.herokuapp.com/challenging_dom

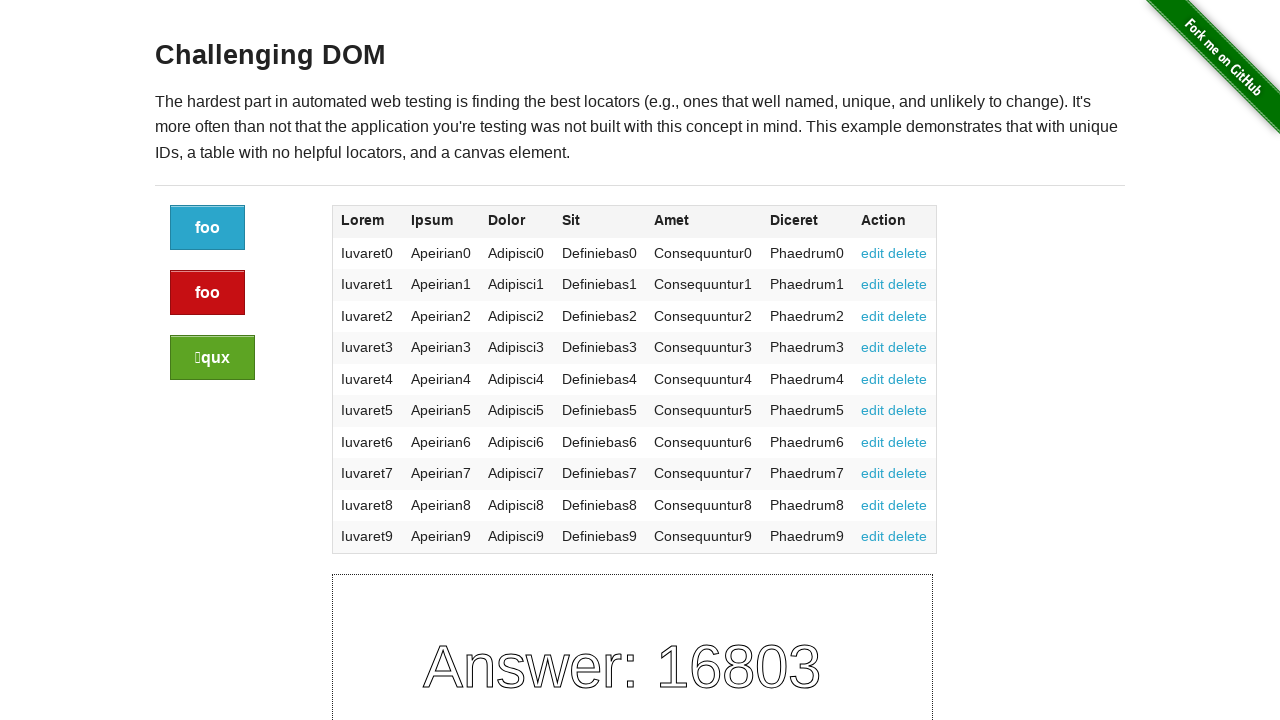

Located all buttons in the challenging DOM
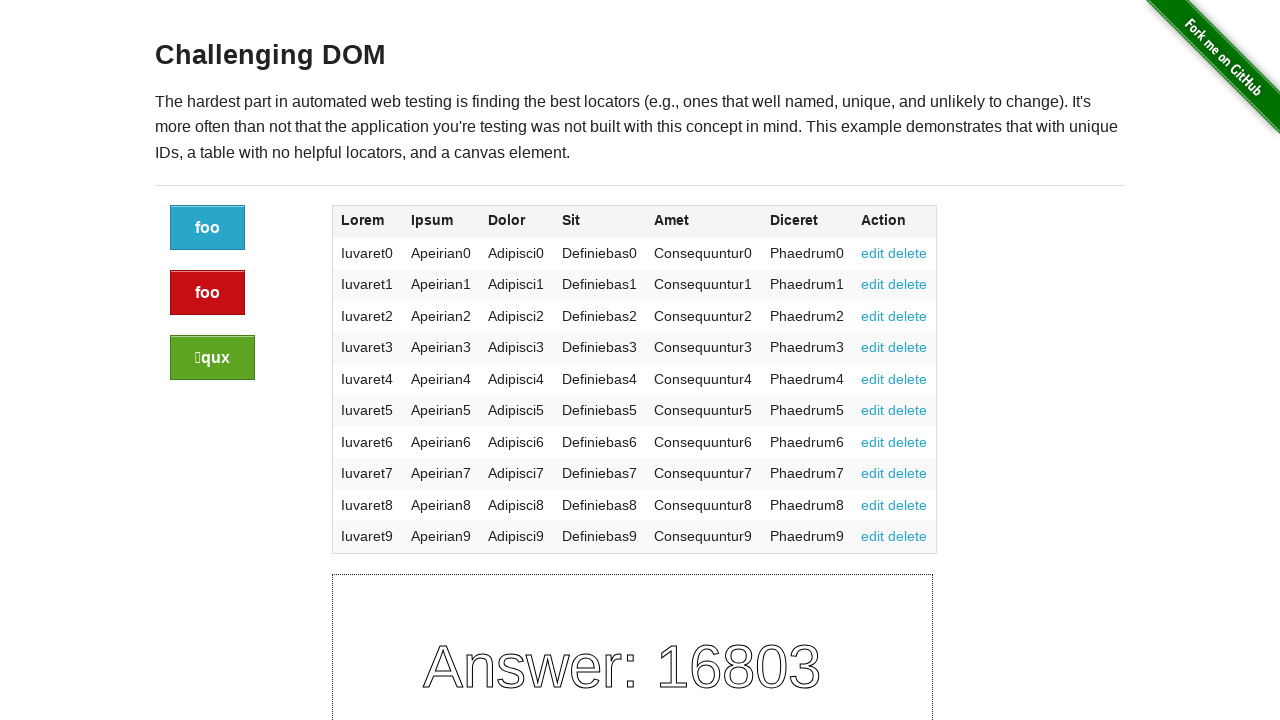

Clicked the third button at (212, 358) on .large-2 > a >> nth=2
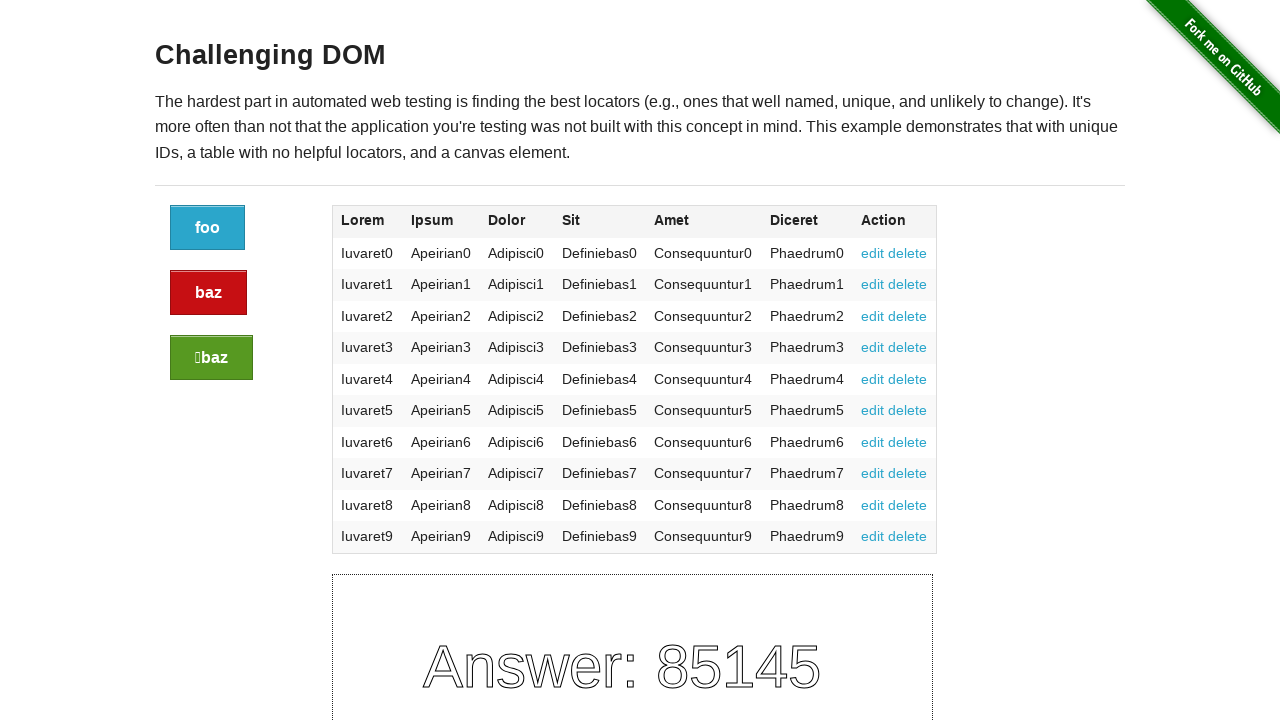

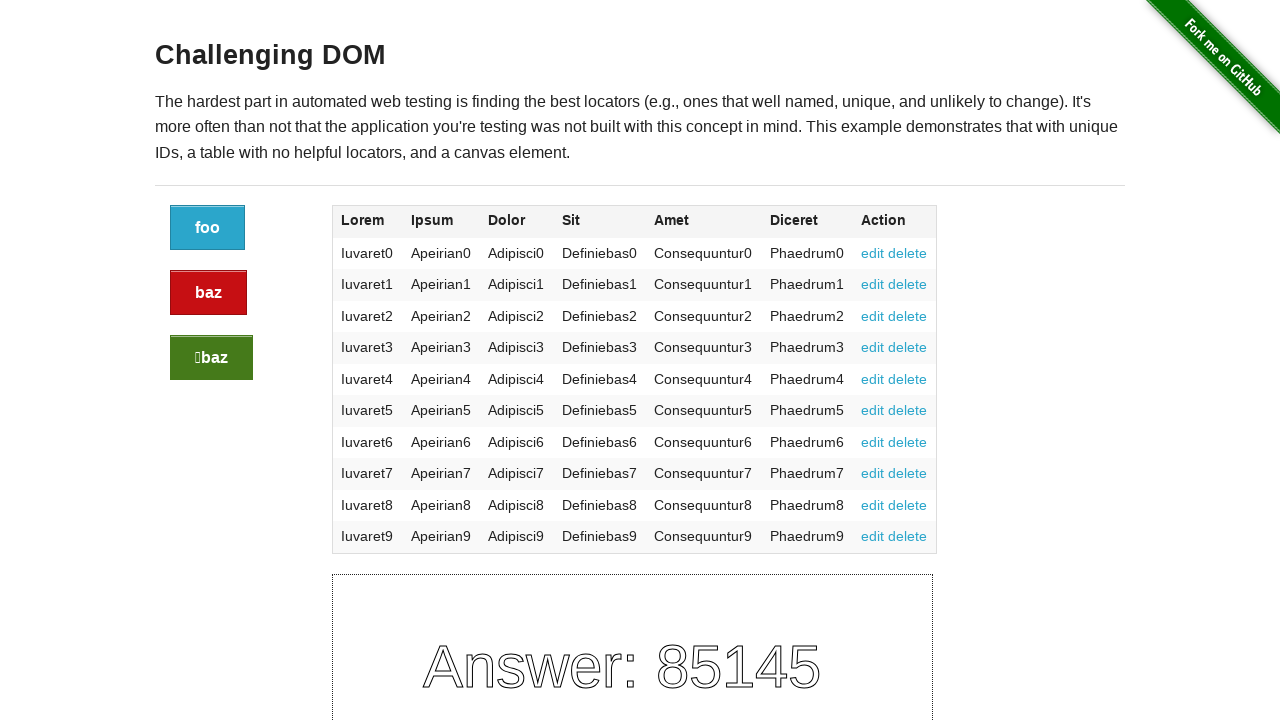